Tests a JavaScript prompt by entering text and accepting it

Starting URL: https://automationfc.github.io/basic-form/index.html

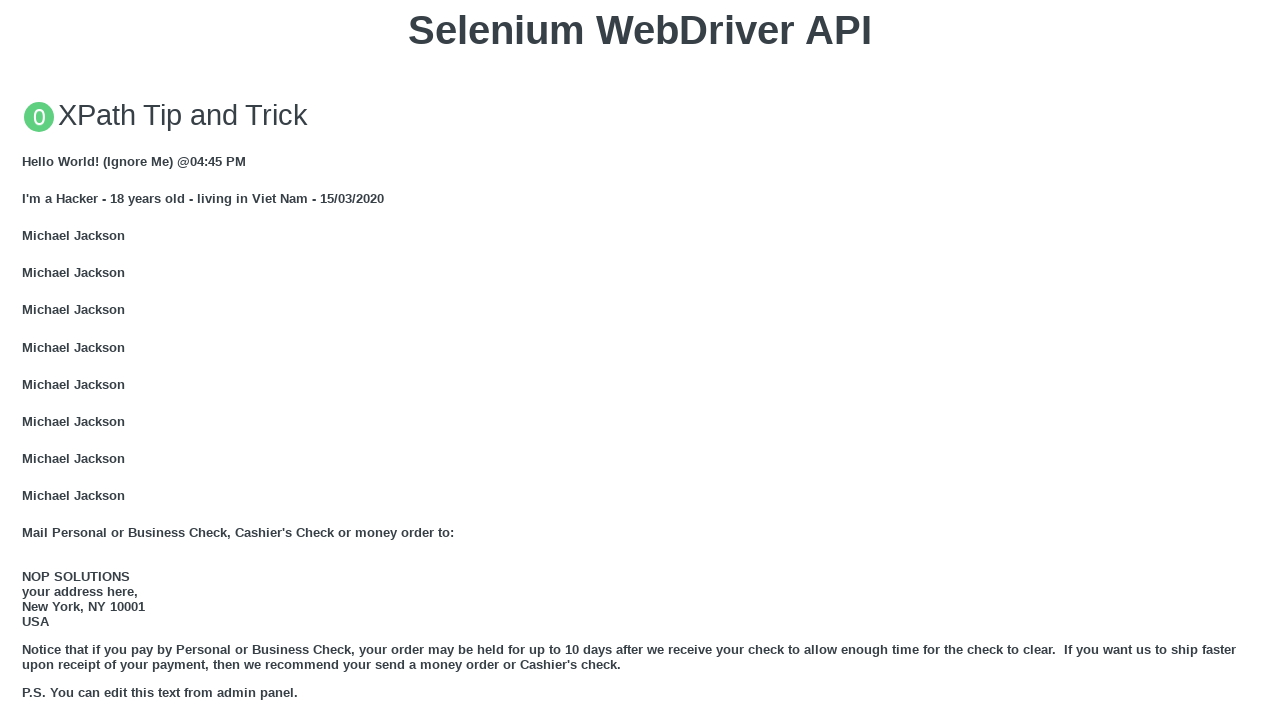

Set up dialog handler to accept prompt with text 'Selenium Alert'
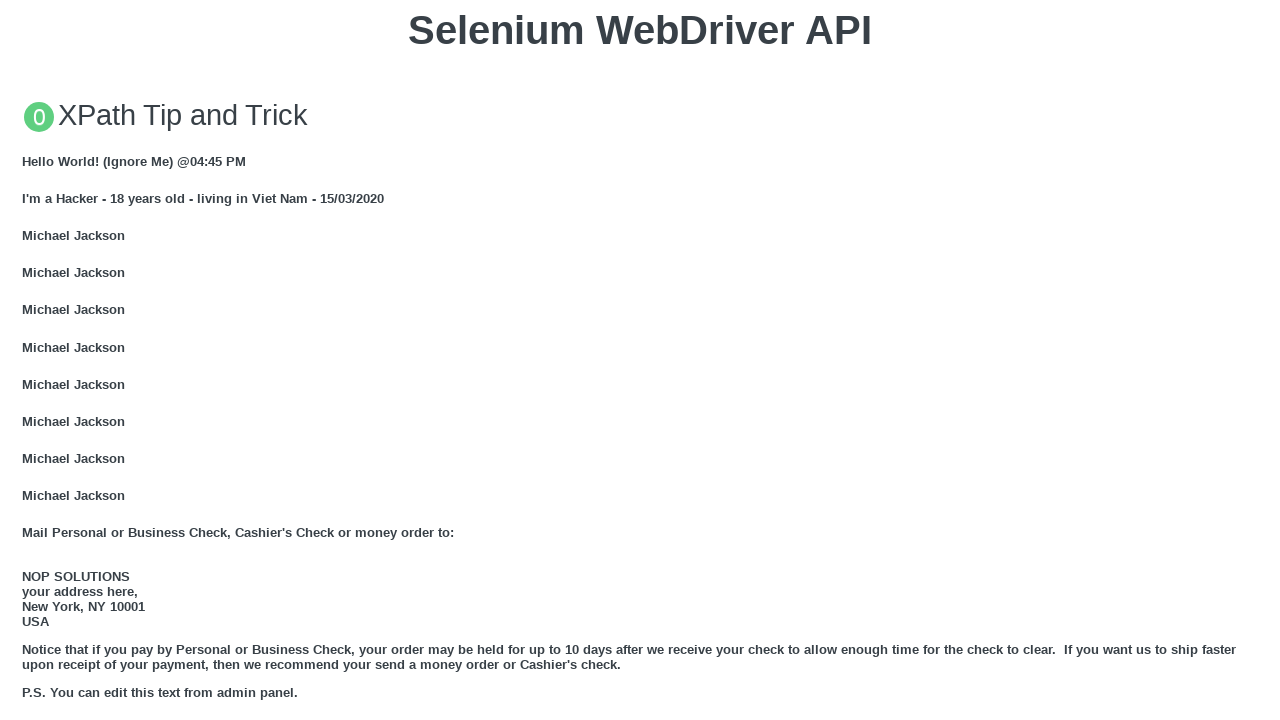

Clicked 'Click for JS Prompt' button to trigger JavaScript prompt at (640, 360) on xpath=//button[text()='Click for JS Prompt']
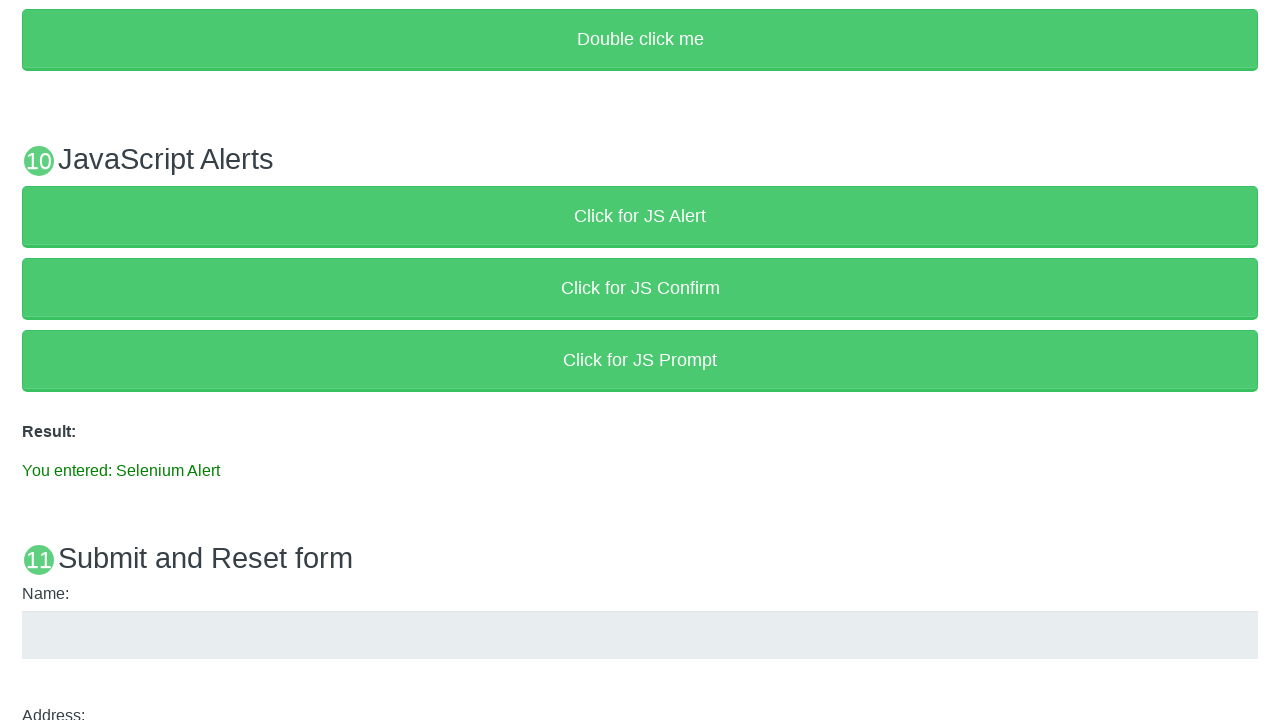

Verified that result displays 'You entered: Selenium Alert'
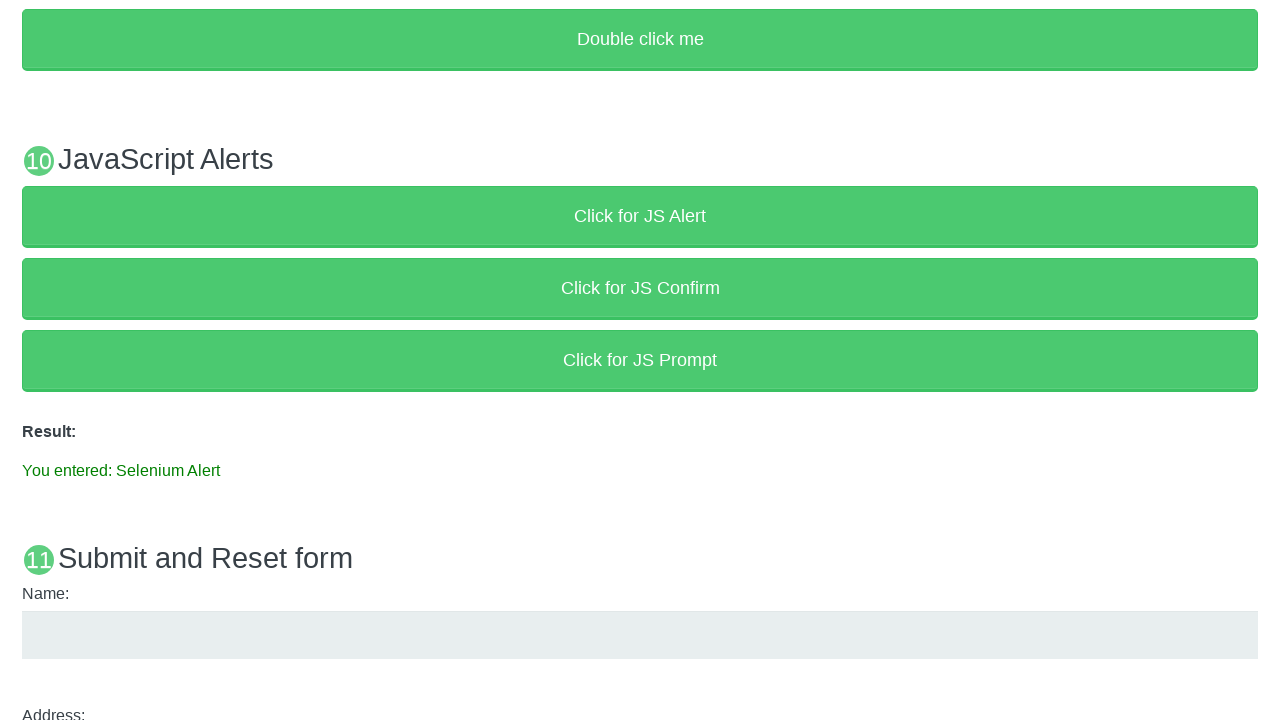

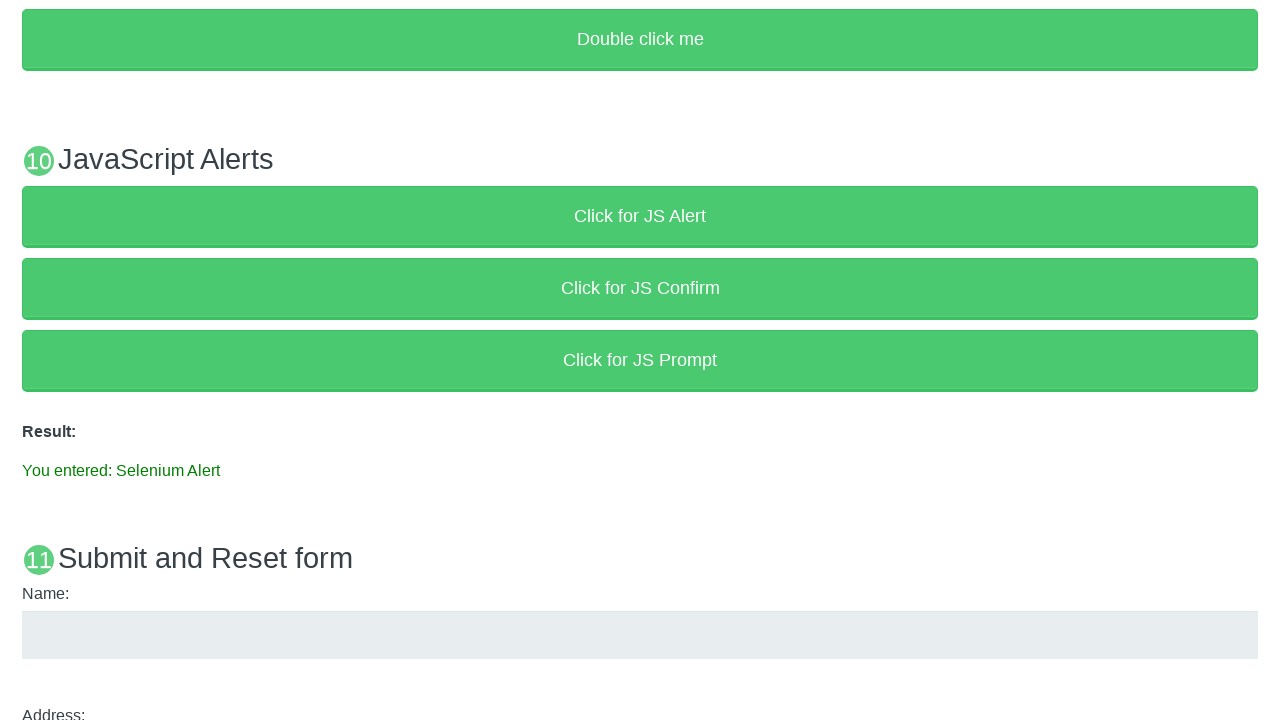